Navigates to the Forms section by clicking on the Forms card

Starting URL: https://demoqa.com/

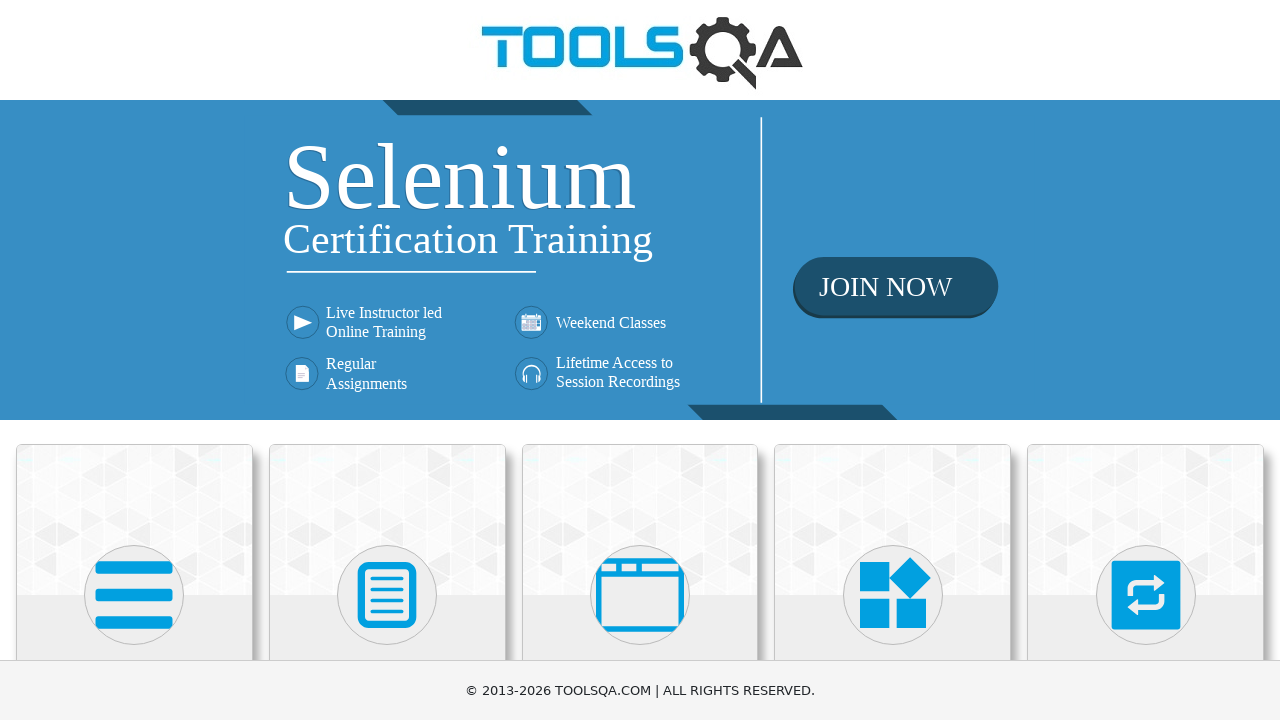

Located all card elements on the page
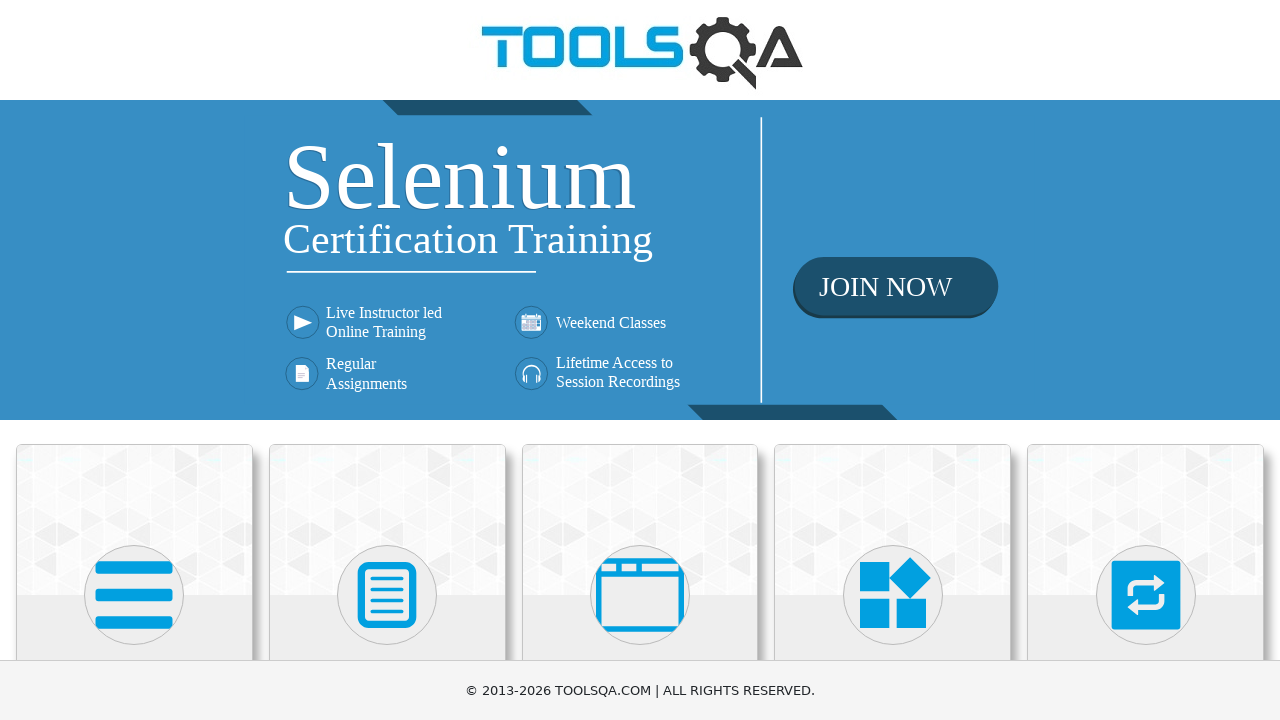

Scrolled Forms card into view
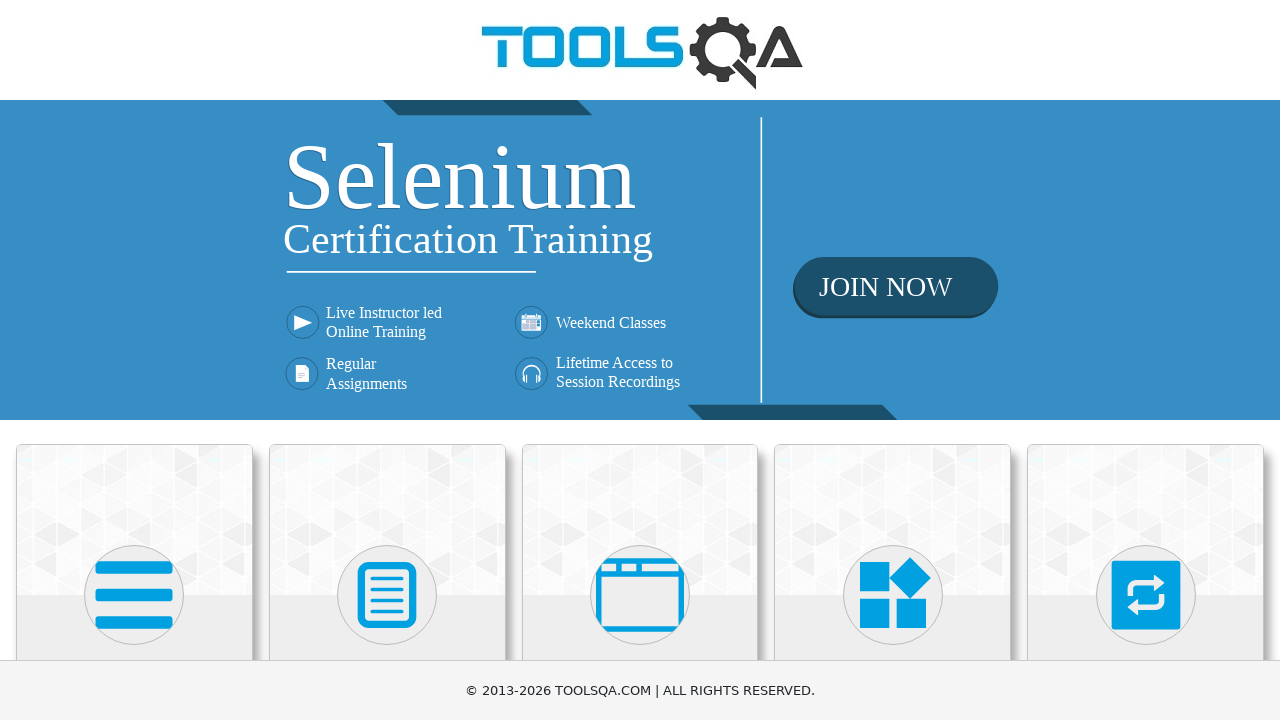

Clicked on the Forms card to navigate to Forms section at (387, 360) on .card-body >> nth=1
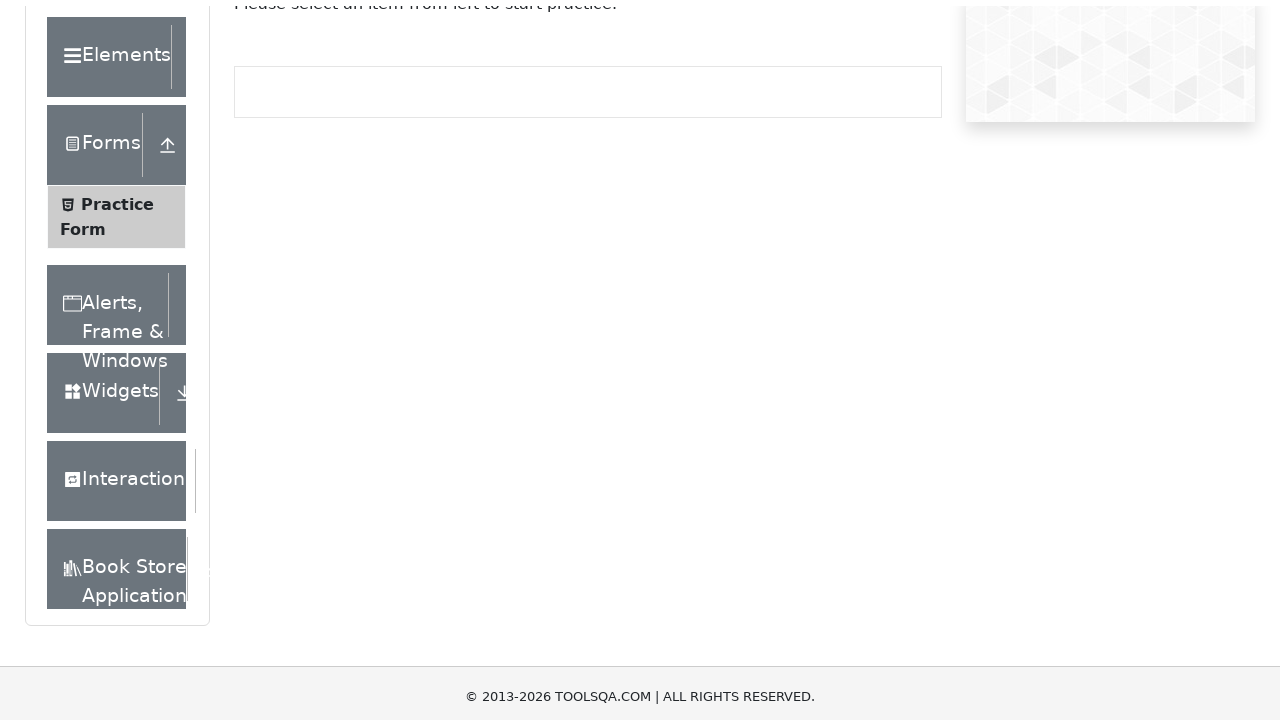

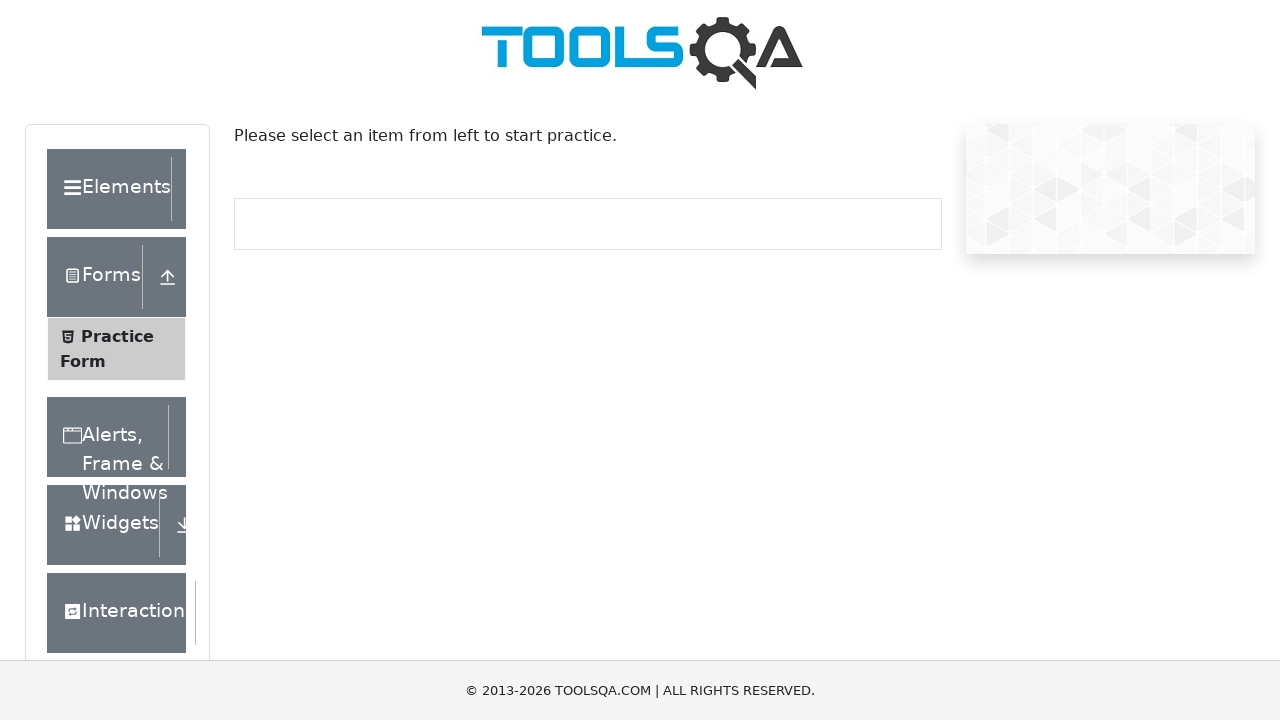